Tests JavaScript prompt dialog by clicking the third button, entering a name in the prompt, accepting it, and verifying the name appears in the result

Starting URL: https://the-internet.herokuapp.com/javascript_alerts

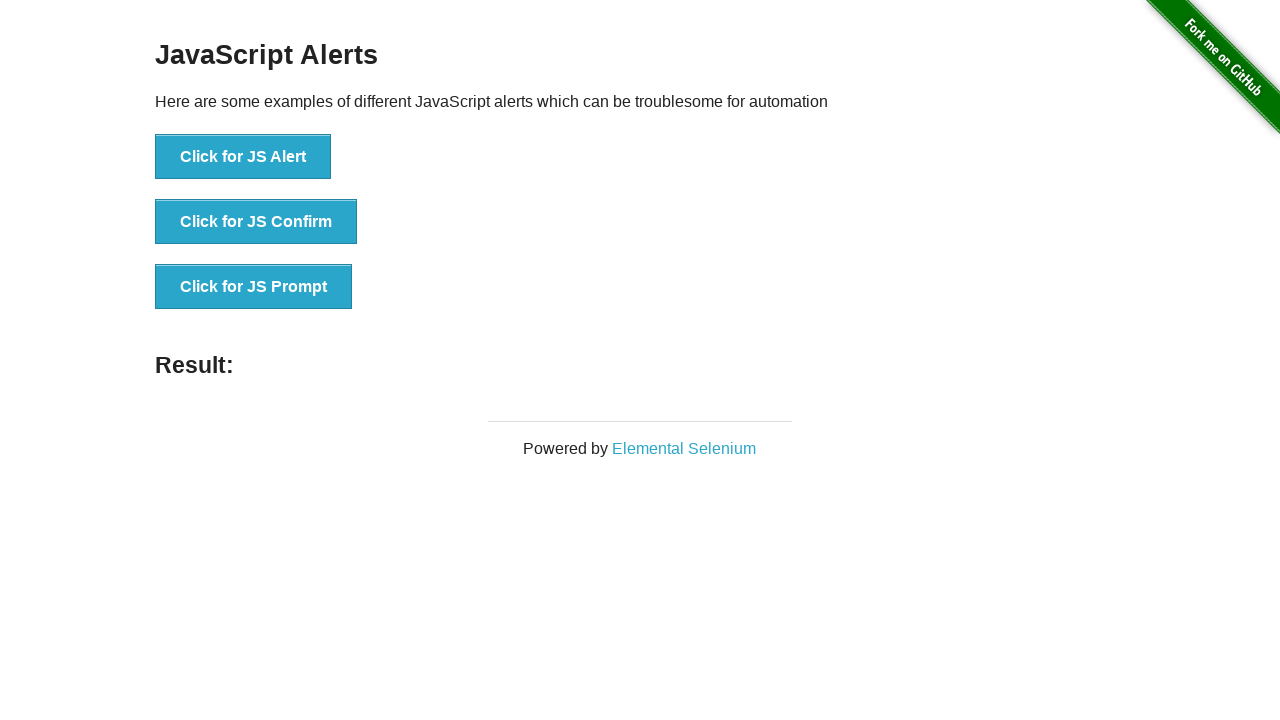

Set up dialog handler to accept prompt with 'Marcus'
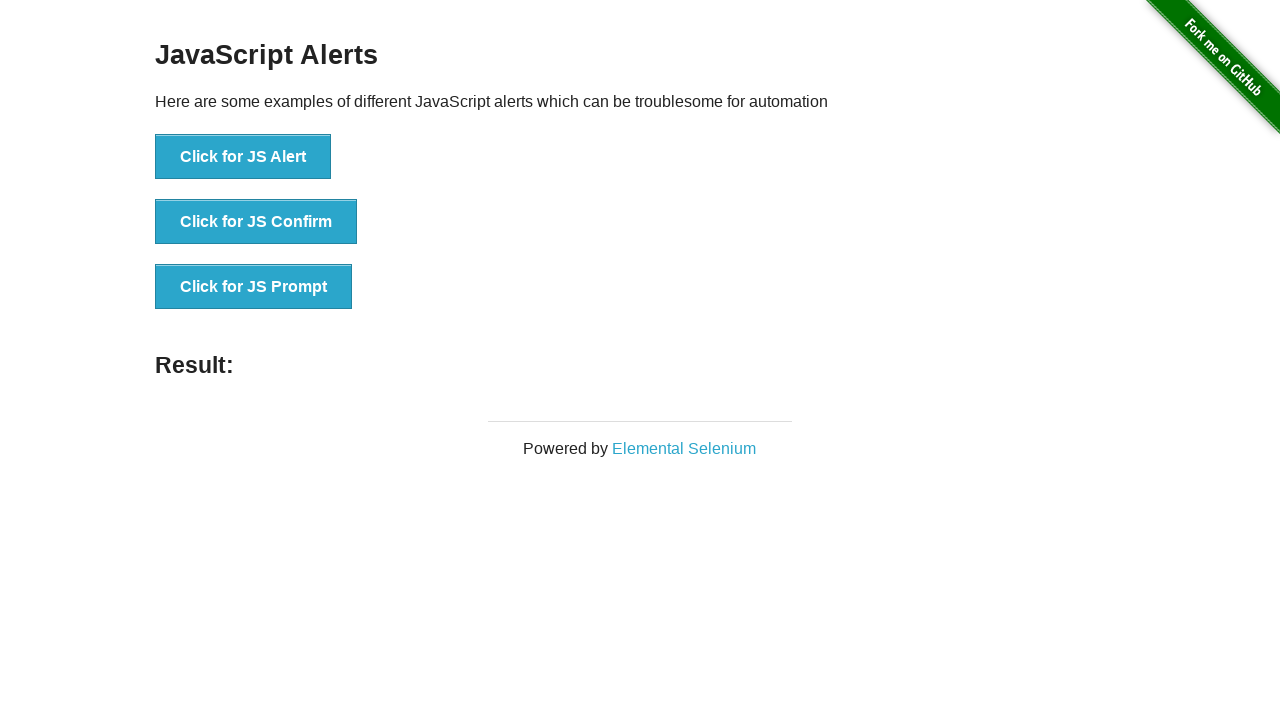

Clicked third button to trigger JavaScript prompt dialog at (254, 287) on xpath=//*[@onclick='jsPrompt()']
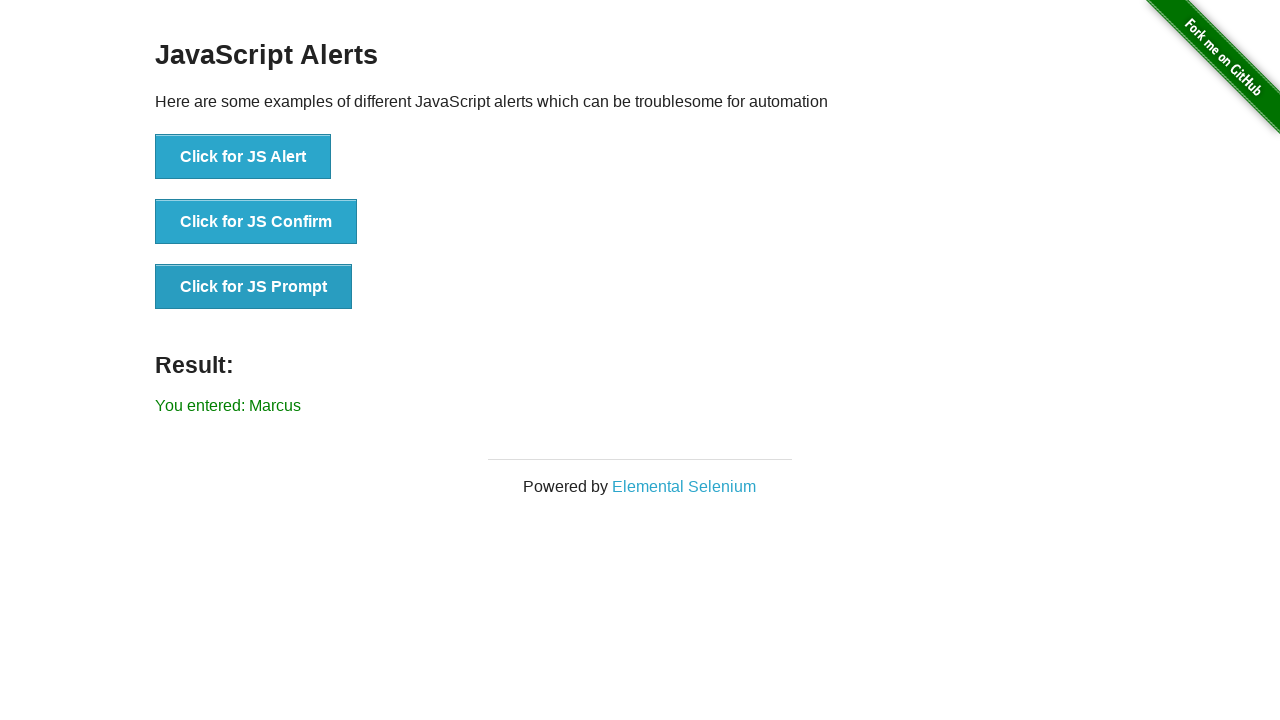

Result message element loaded
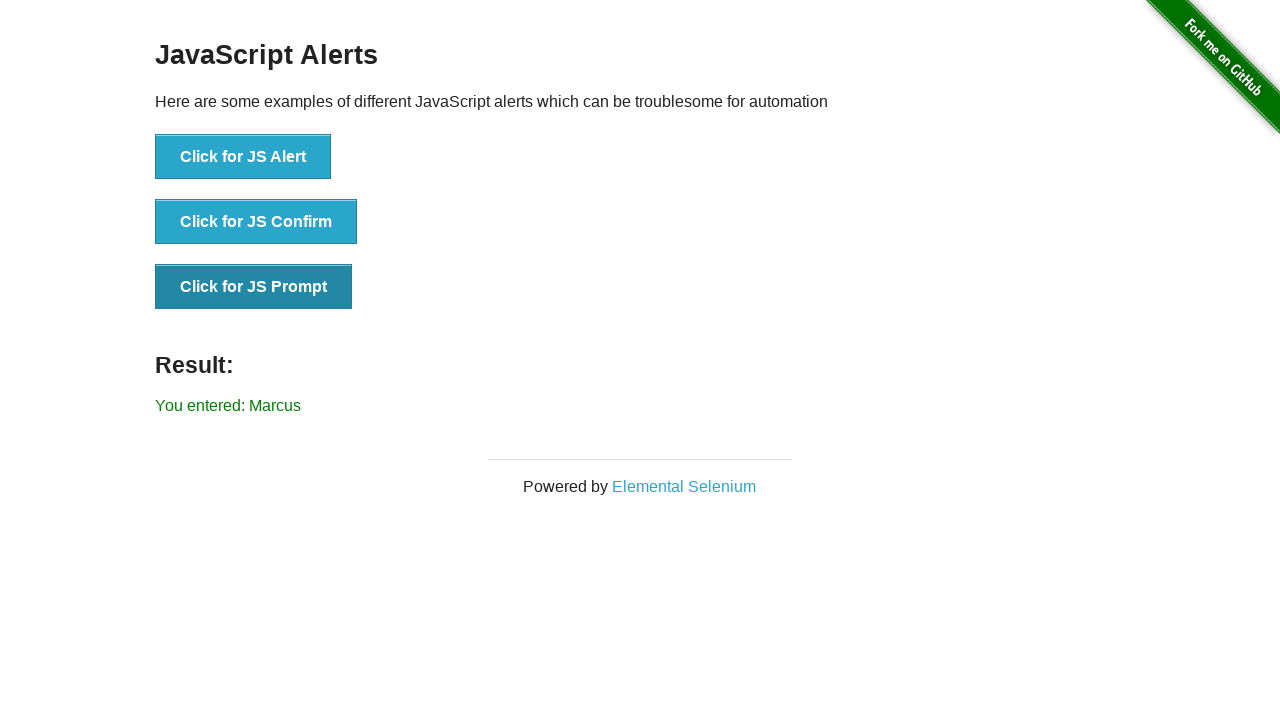

Retrieved result text content
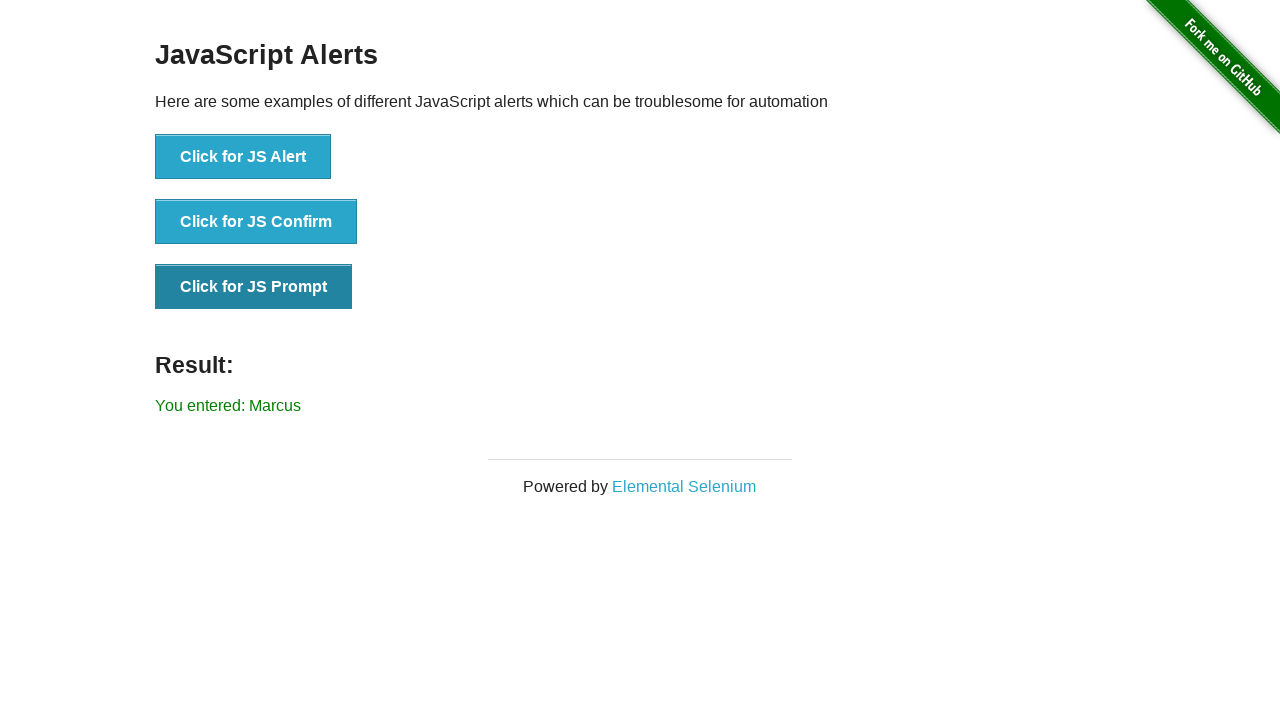

Verified 'Marcus' appears in result message
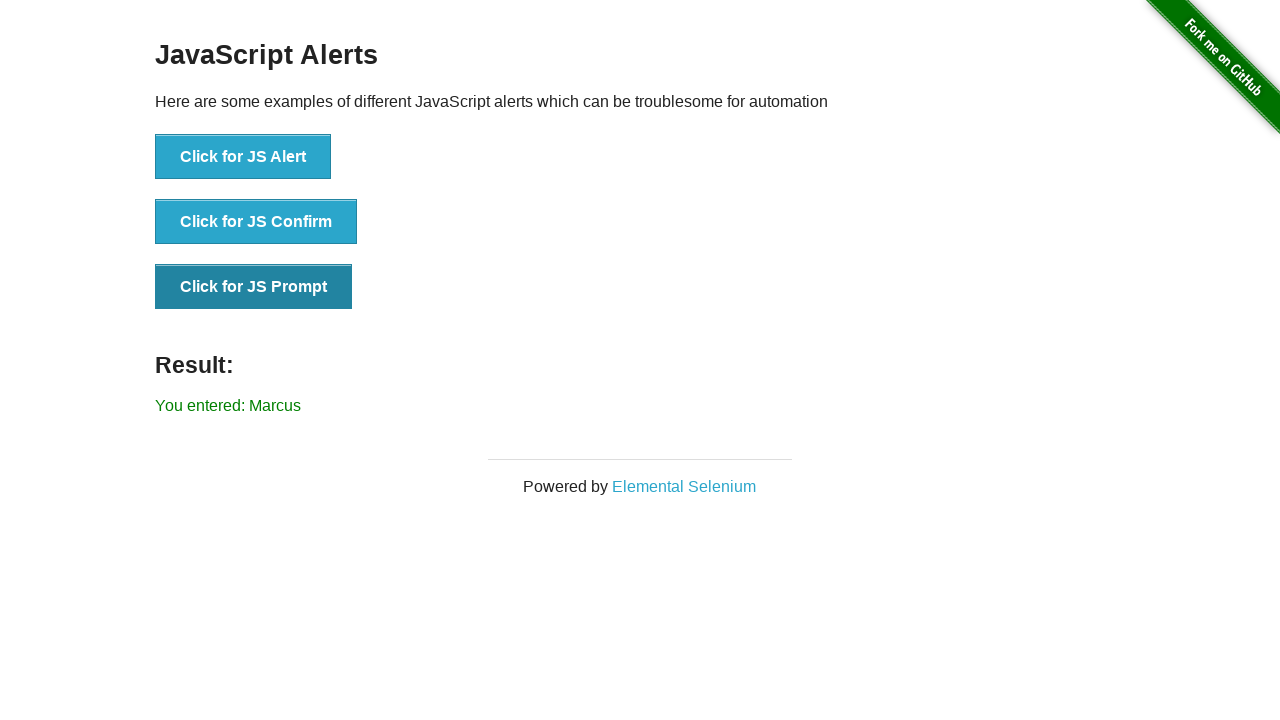

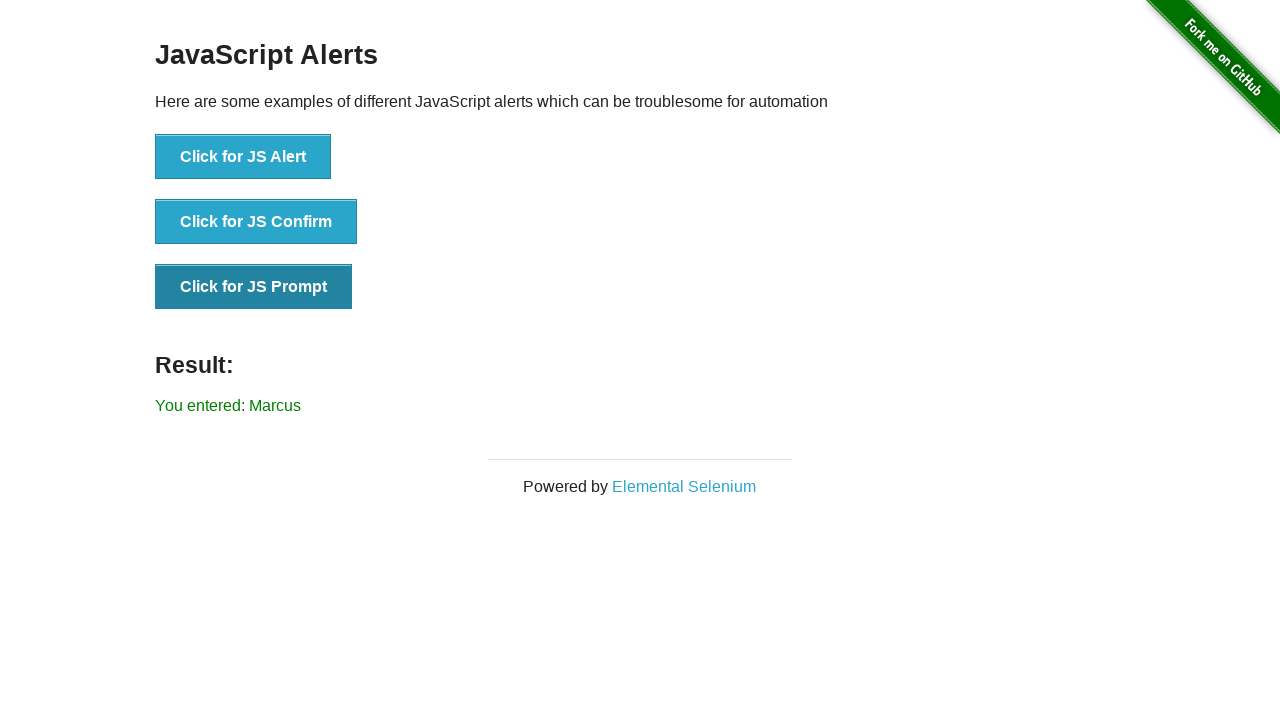